Tests table sorting functionality and searches for a specific item ("Rice") across paginated results, retrieving its price

Starting URL: https://rahulshettyacademy.com/seleniumPractise/#/offers

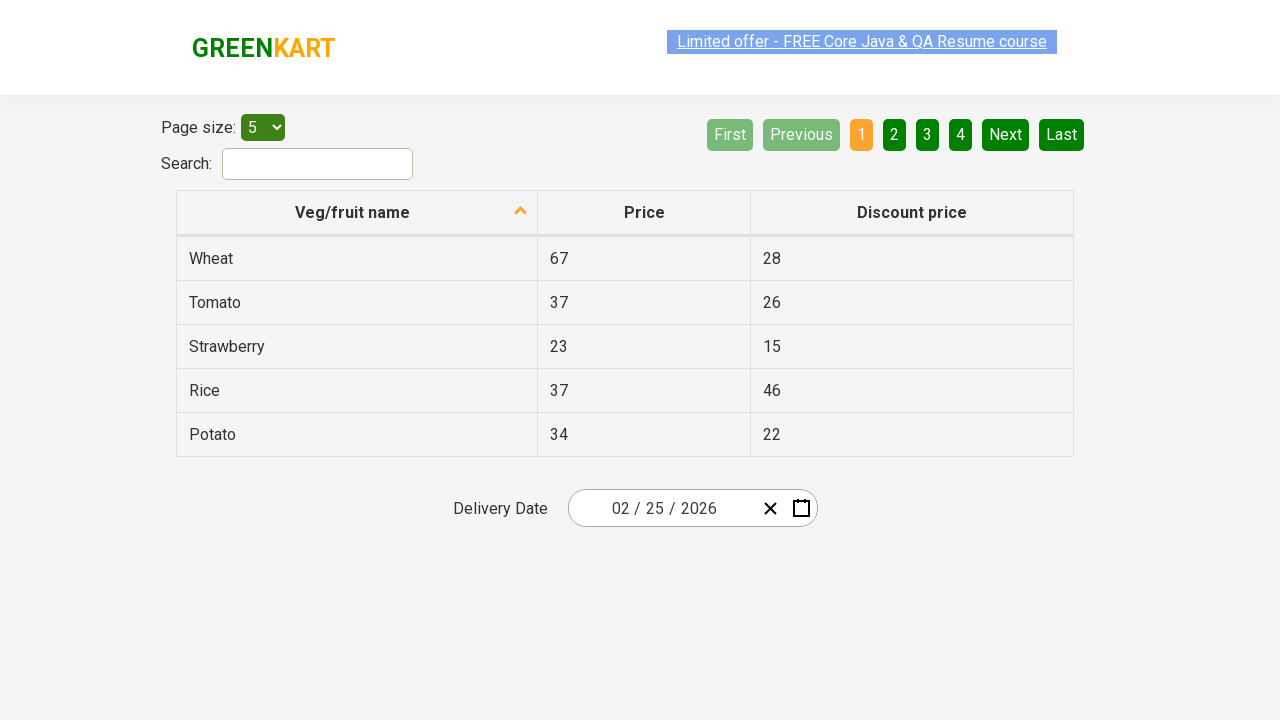

Clicked first column header to sort table at (357, 213) on xpath=//tr//th[1]
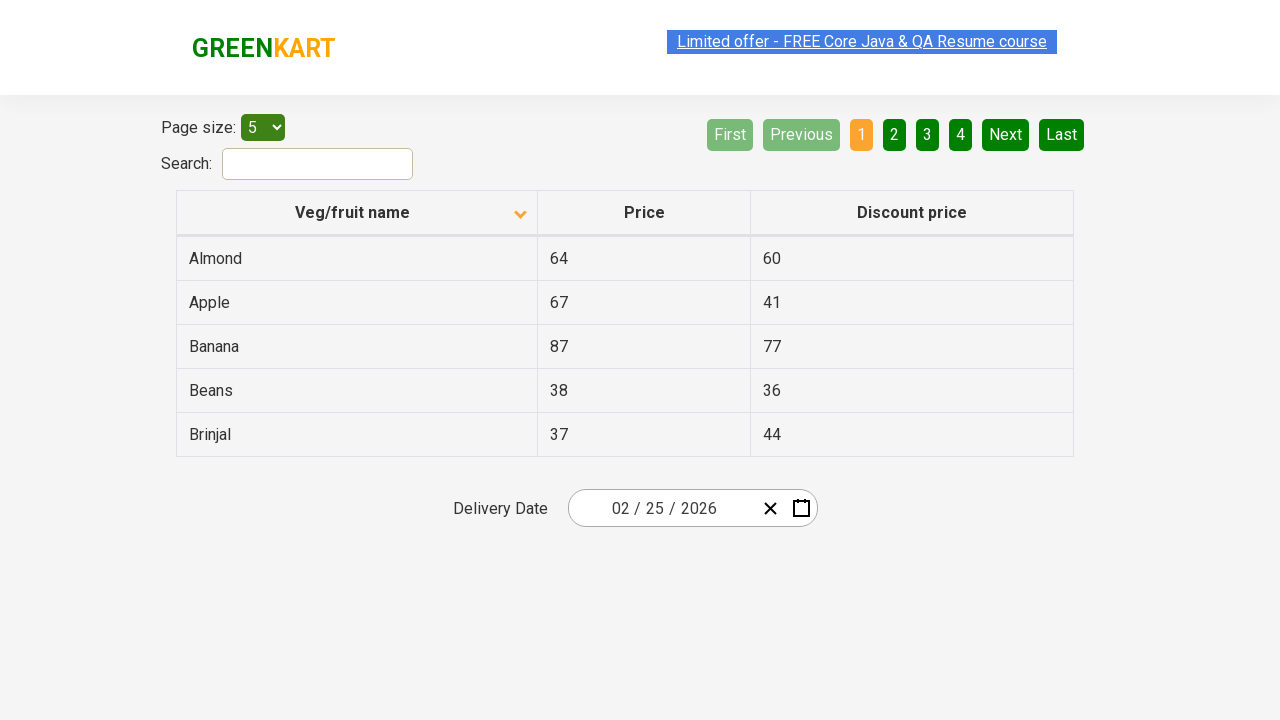

Retrieved all items from first column
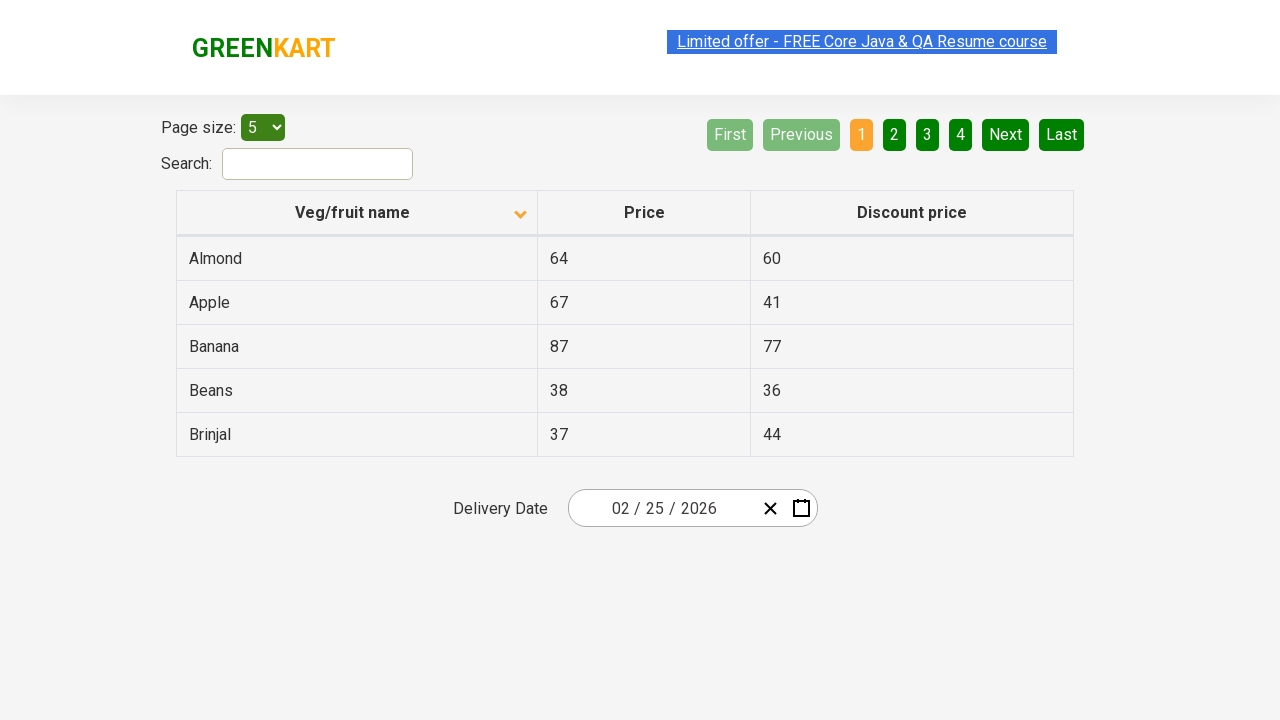

Verified table is properly sorted
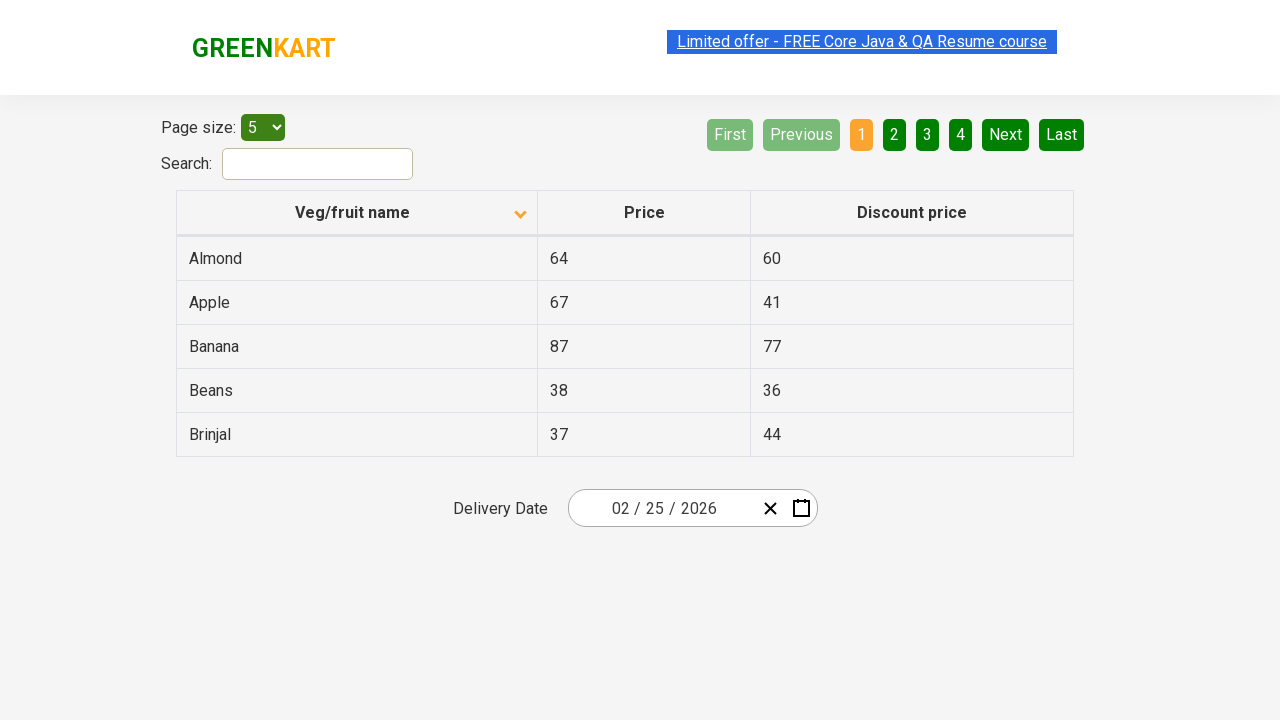

Located all rows in first column
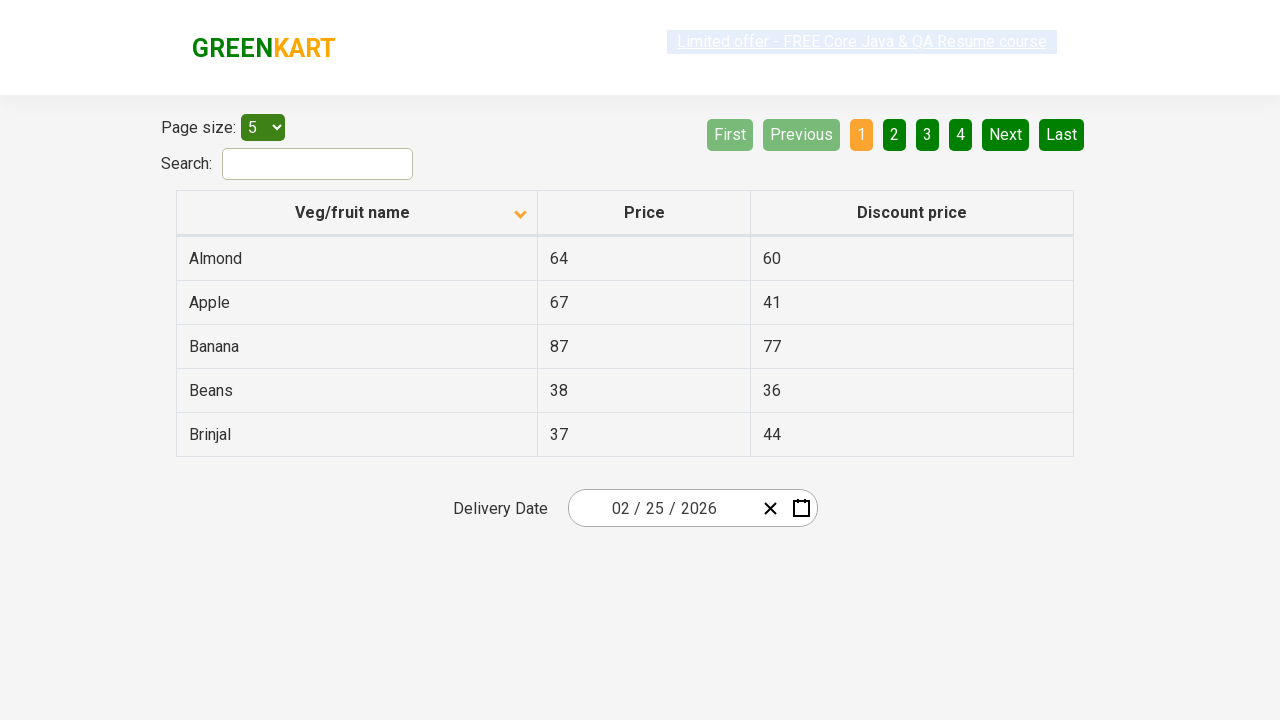

Filtered rows to find 'Rice'
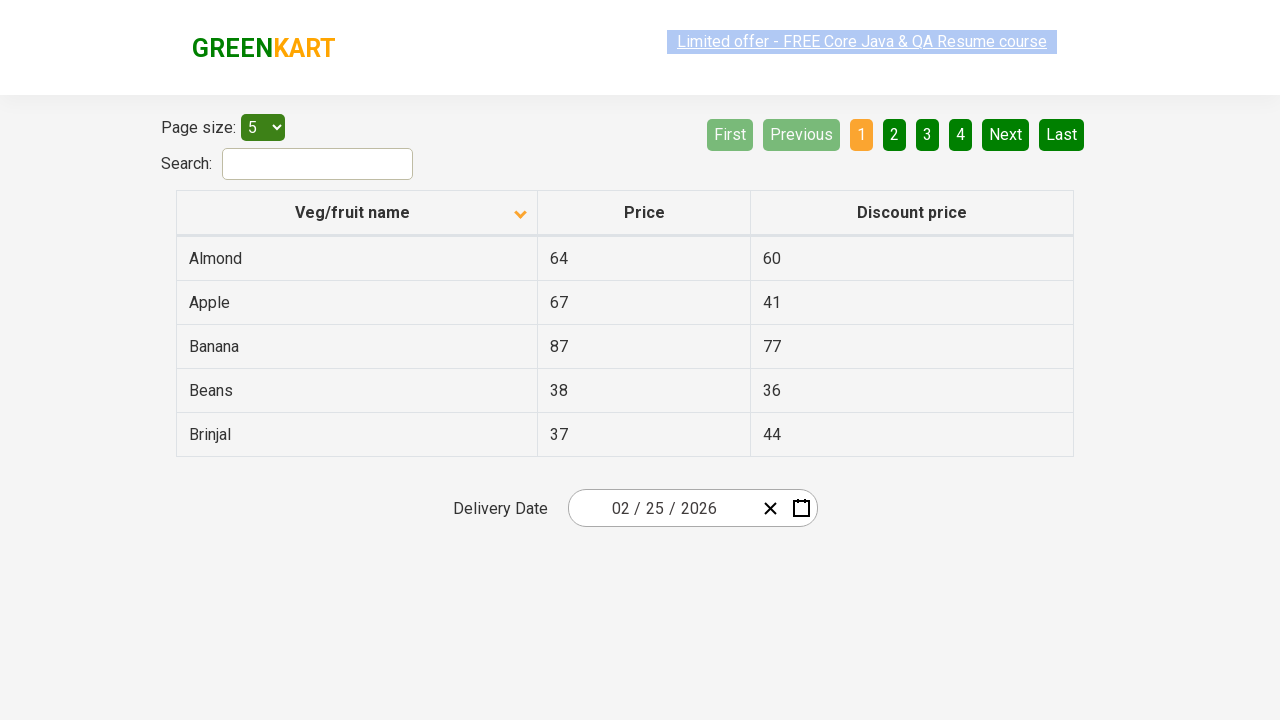

Clicked next page button to continue searching for Rice at (1006, 134) on [aria-label='Next']
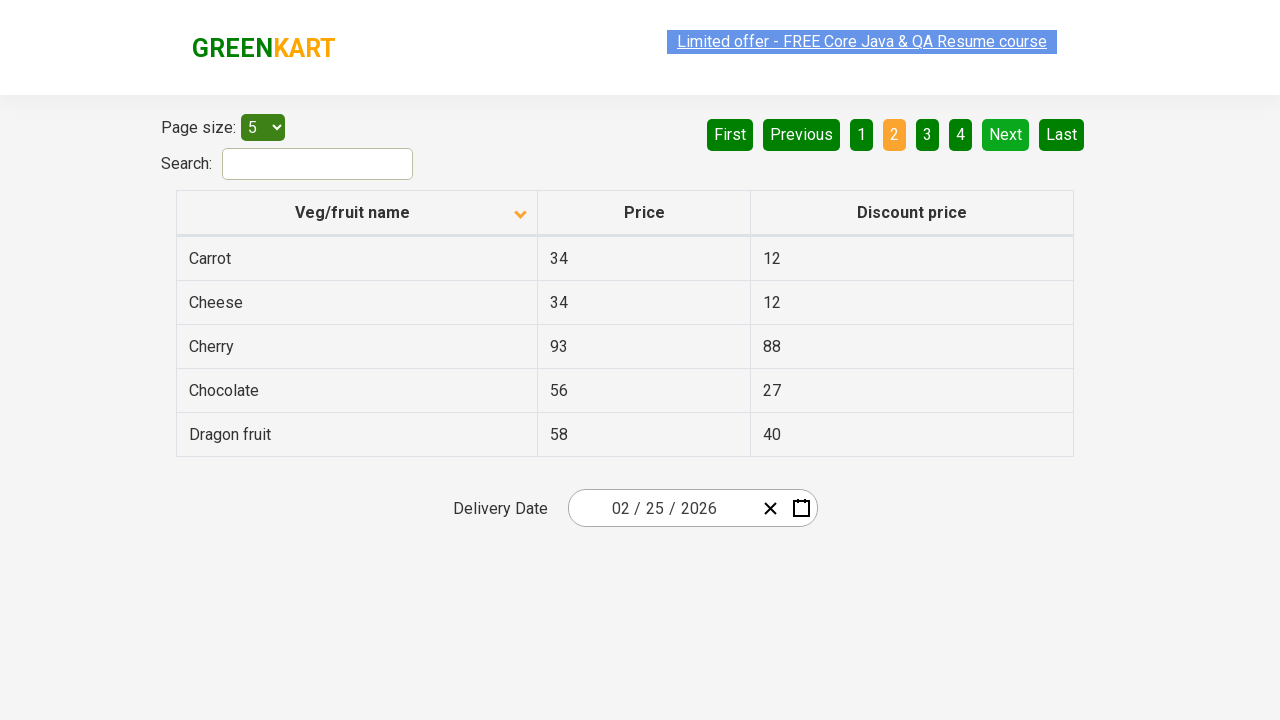

Located all rows in first column
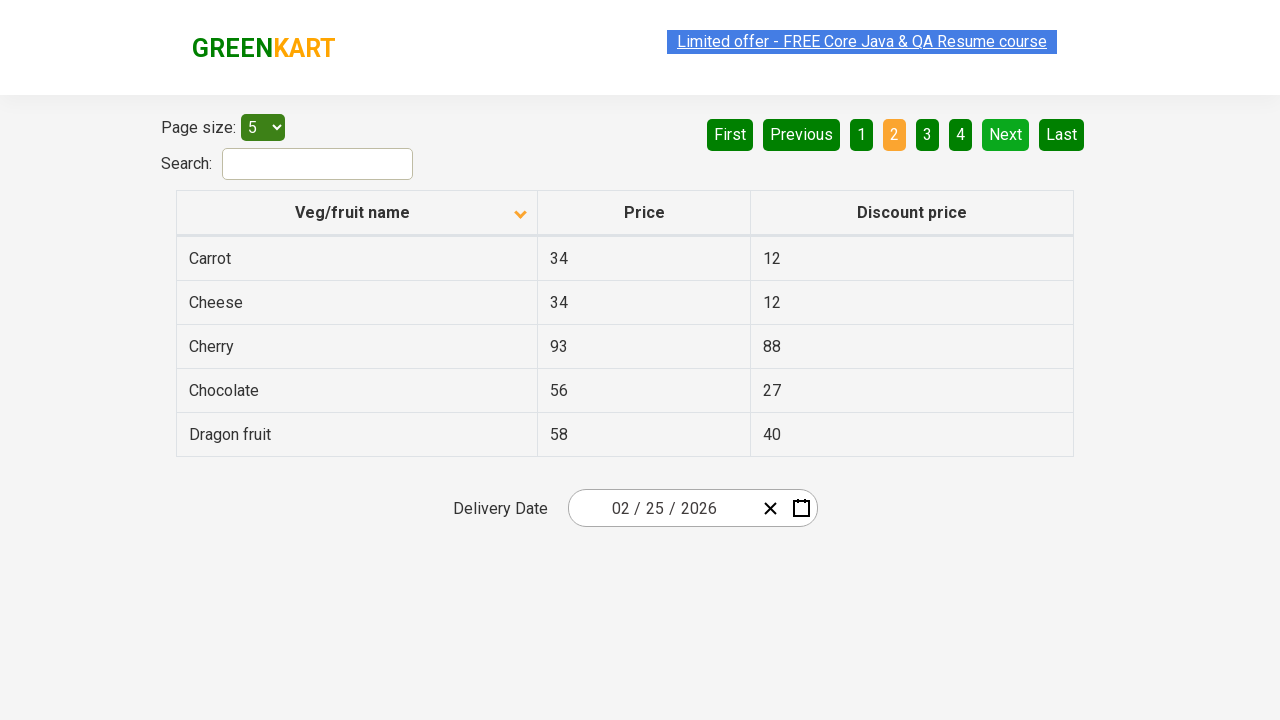

Filtered rows to find 'Rice'
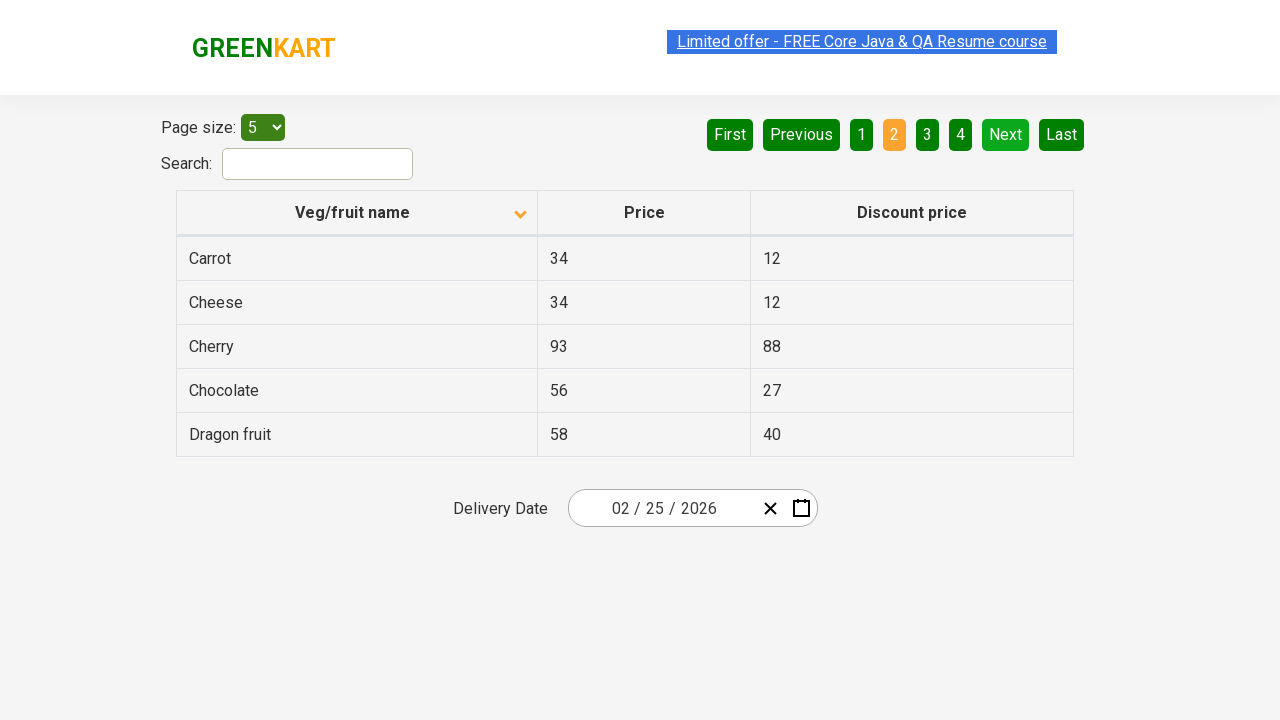

Clicked next page button to continue searching for Rice at (1006, 134) on [aria-label='Next']
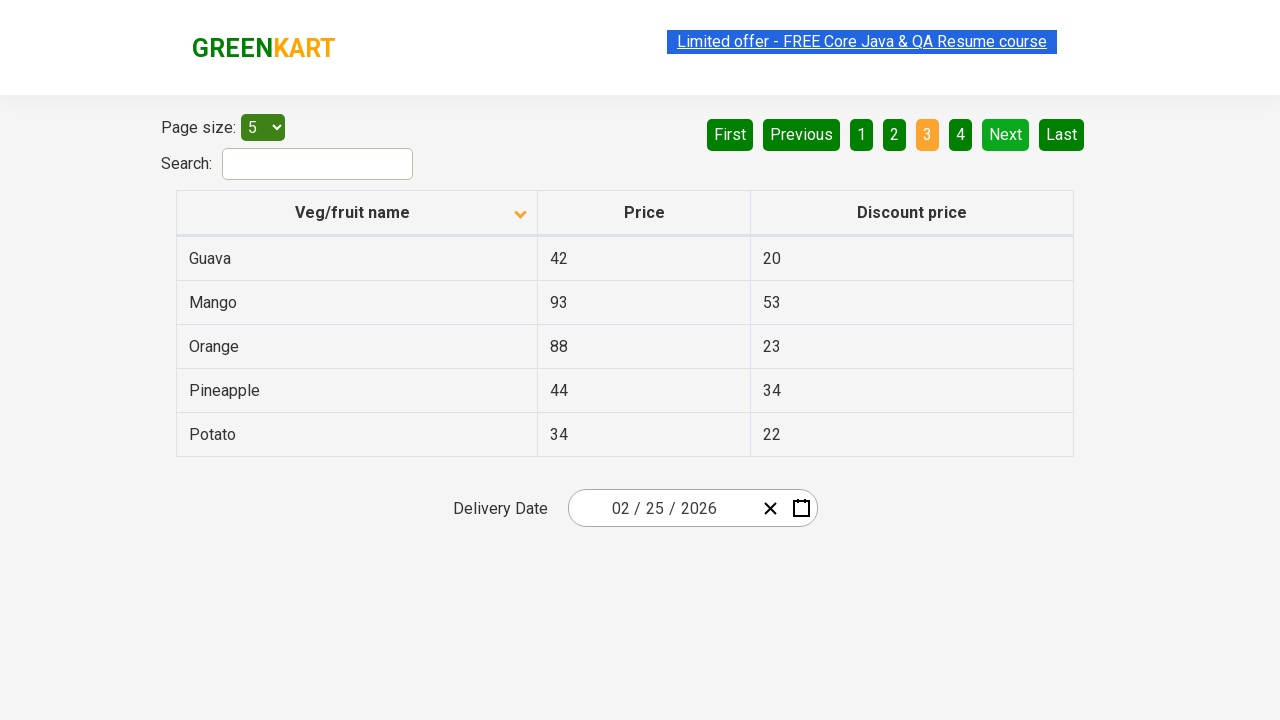

Located all rows in first column
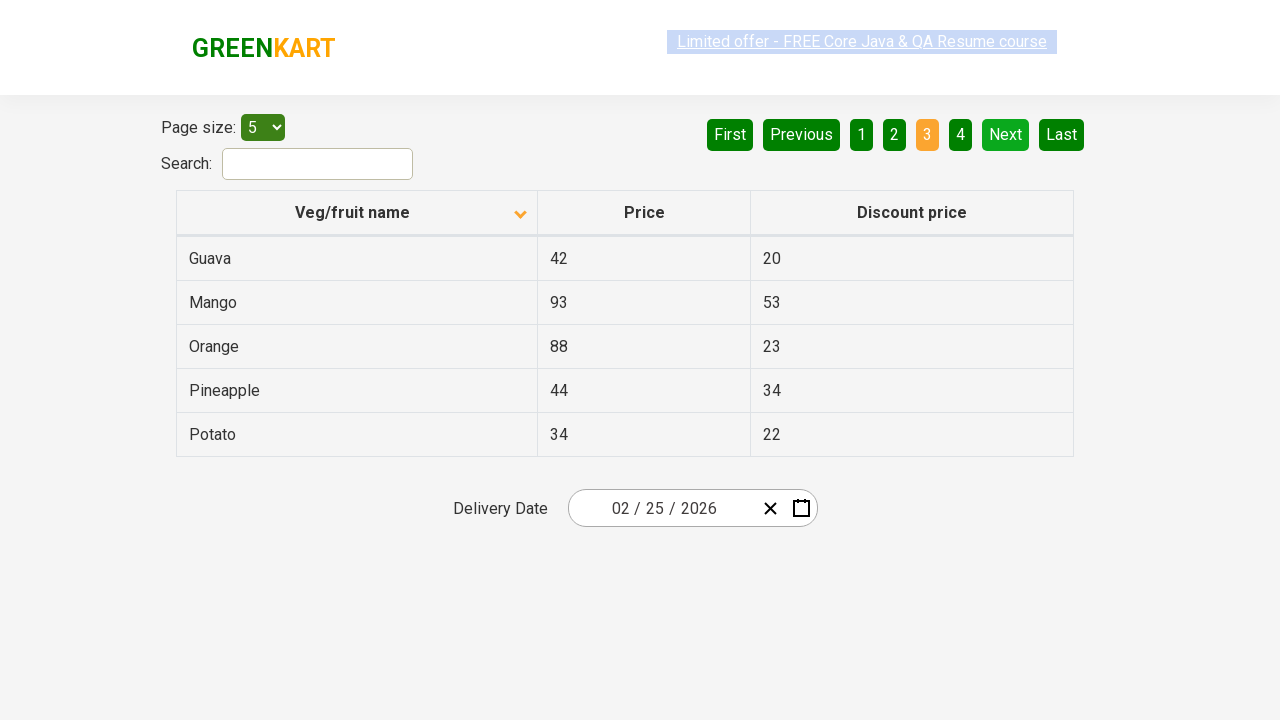

Filtered rows to find 'Rice'
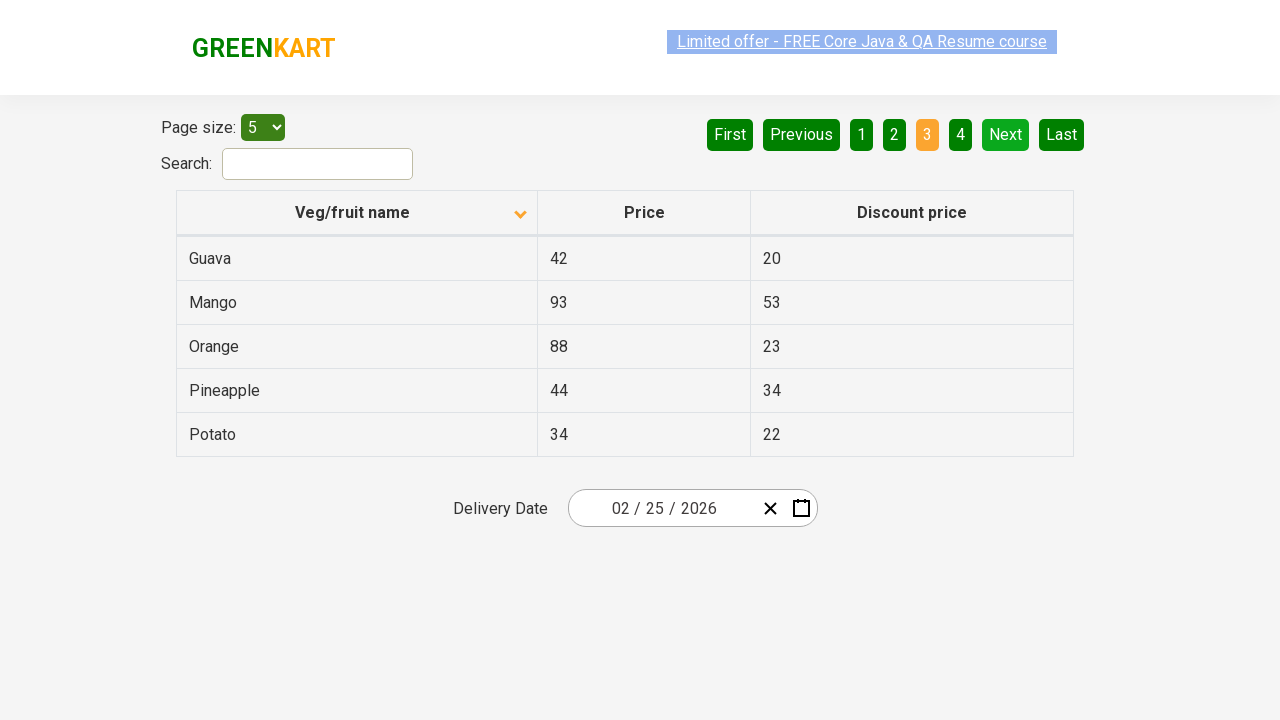

Clicked next page button to continue searching for Rice at (1006, 134) on [aria-label='Next']
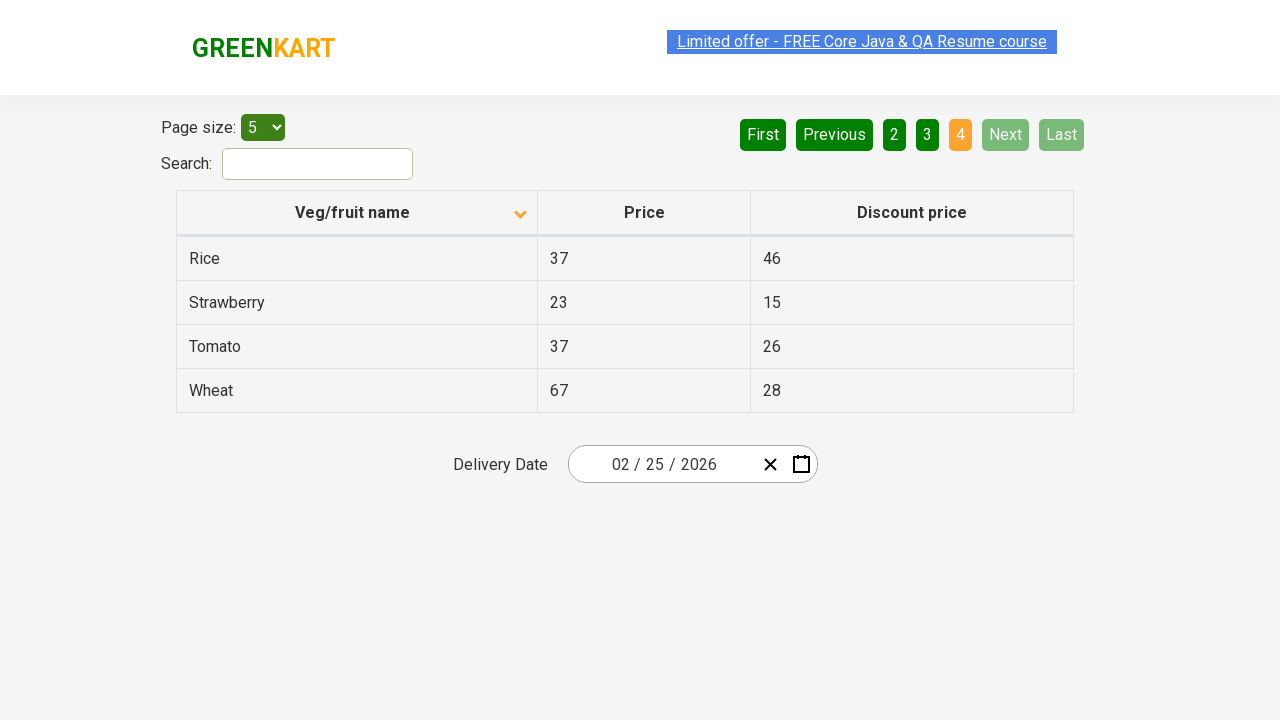

Located all rows in first column
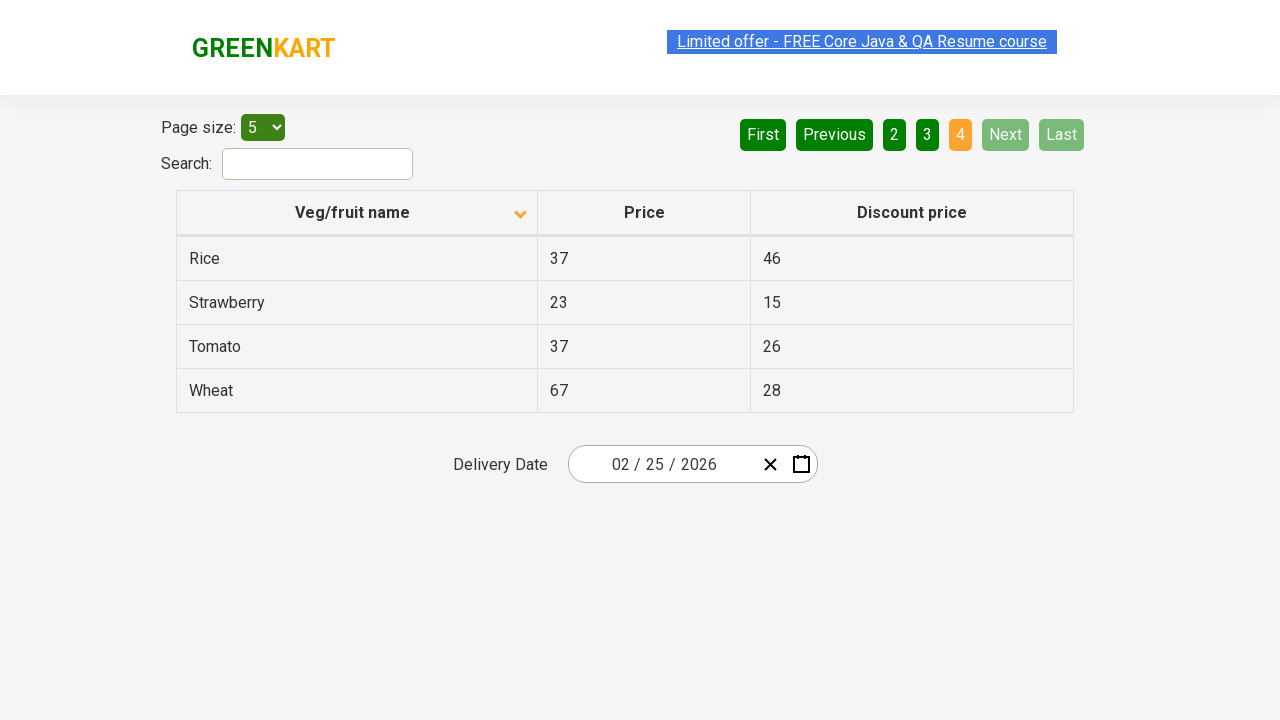

Filtered rows to find 'Rice'
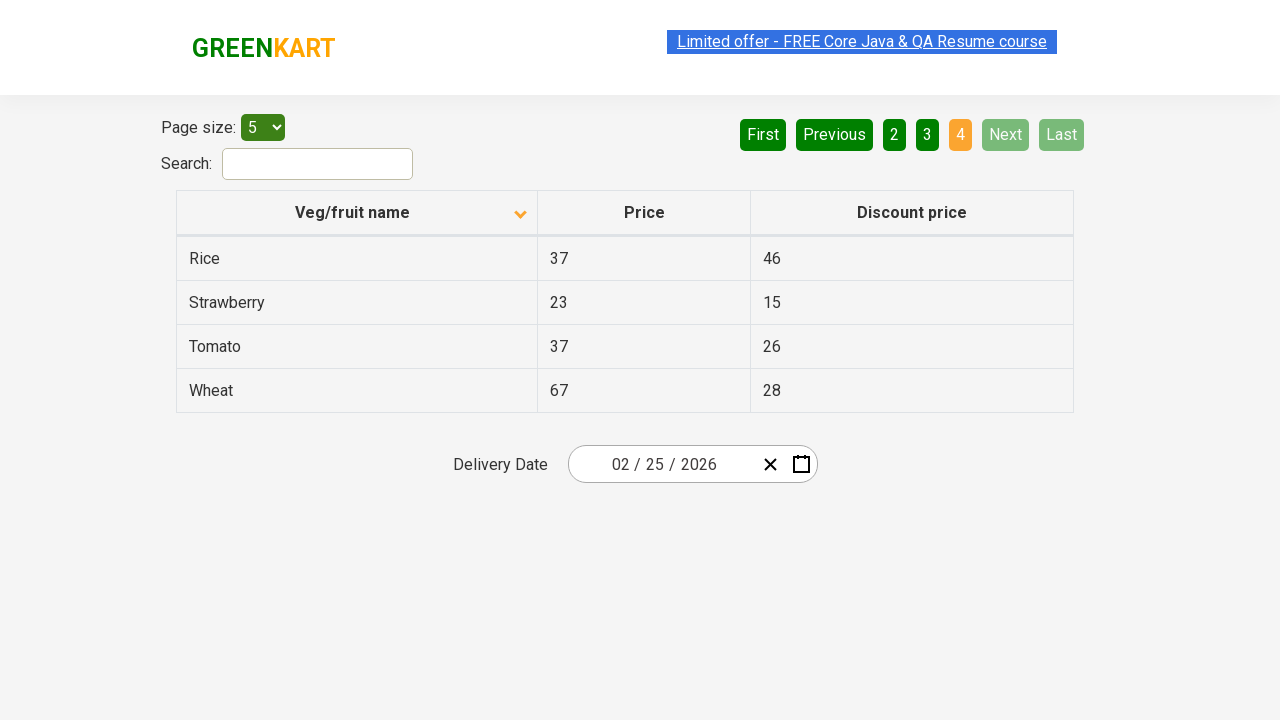

Located price element for Rice
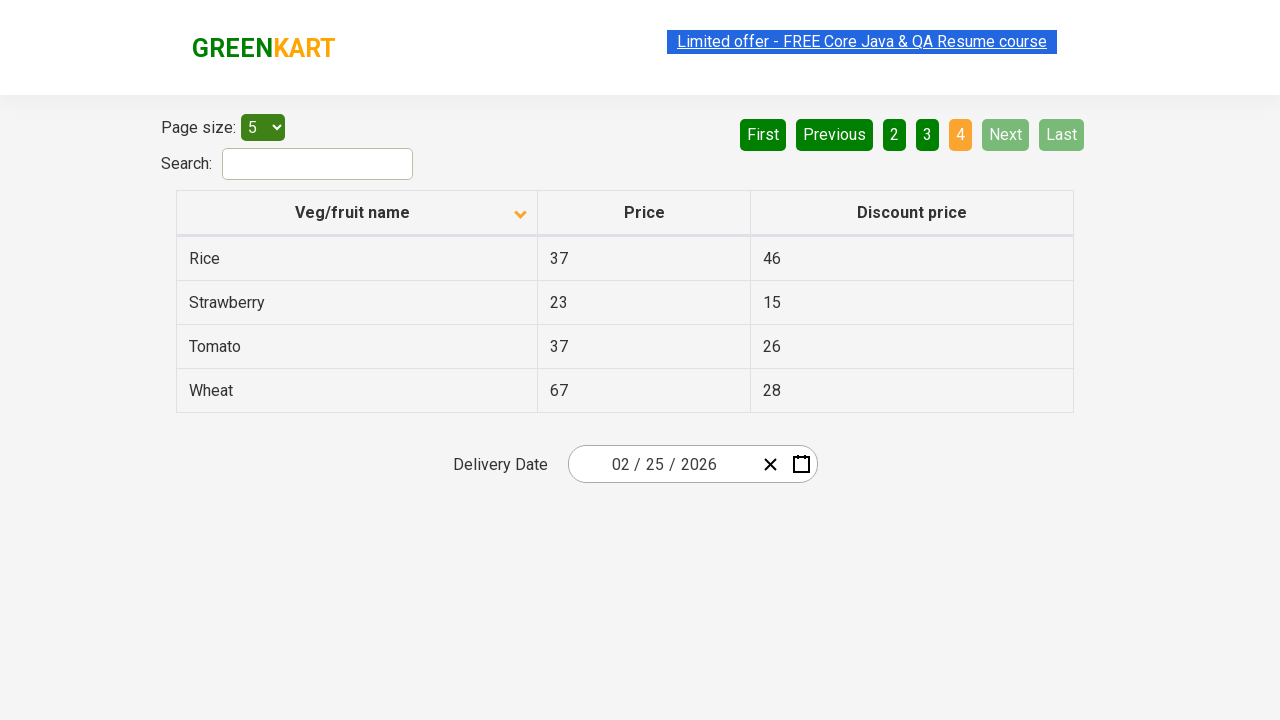

Retrieved Rice price: 37
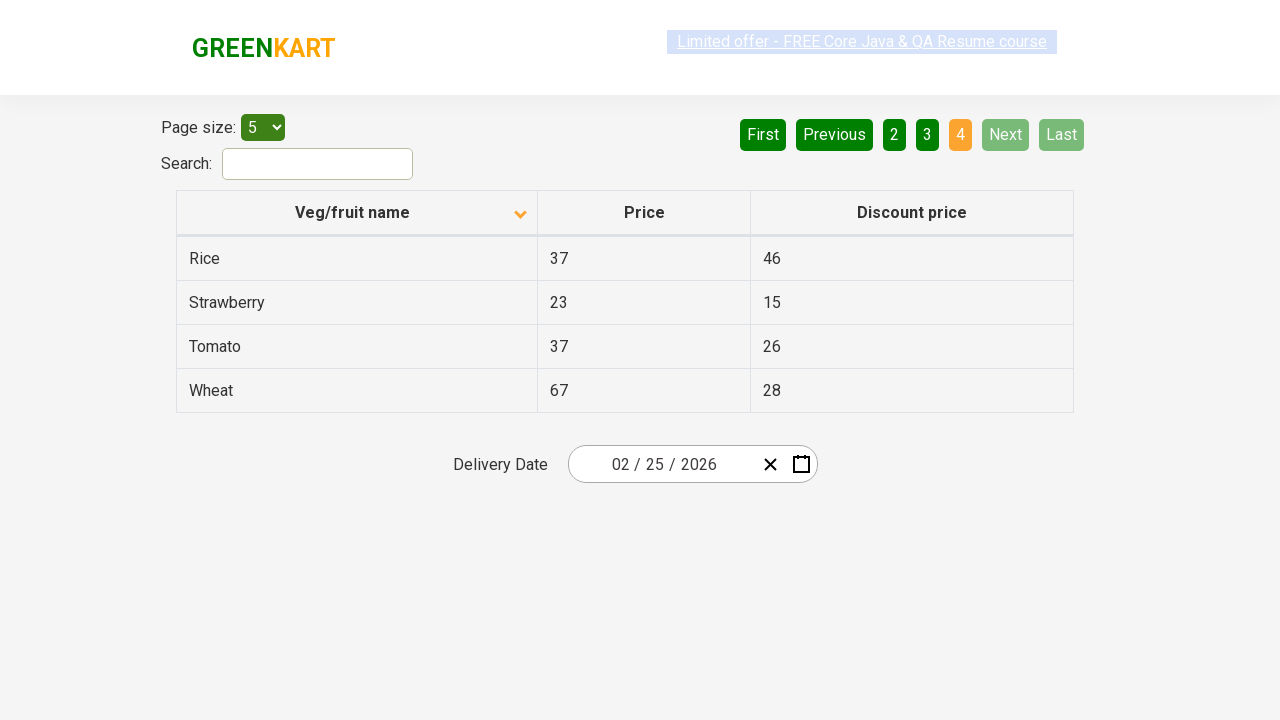

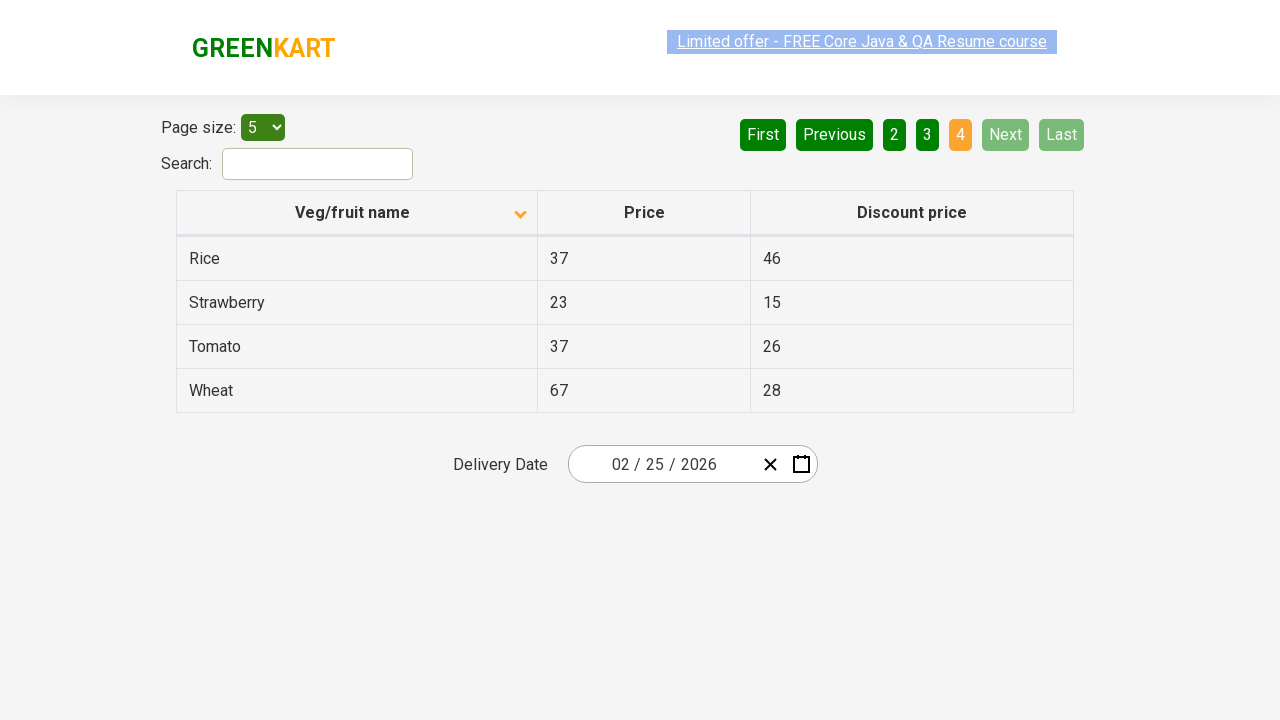